Navigates to Mars news page and waits for news content to load

Starting URL: https://data-class-mars.s3.amazonaws.com/Mars/index.html

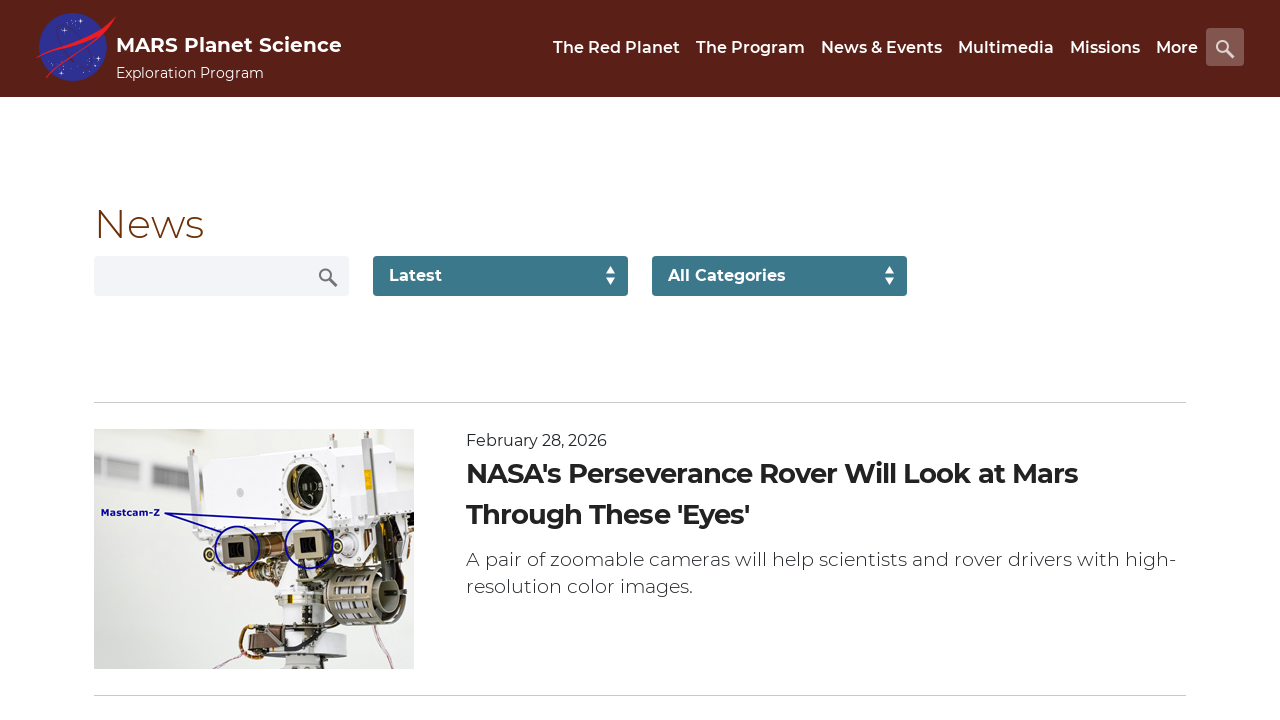

Navigated to Mars news page
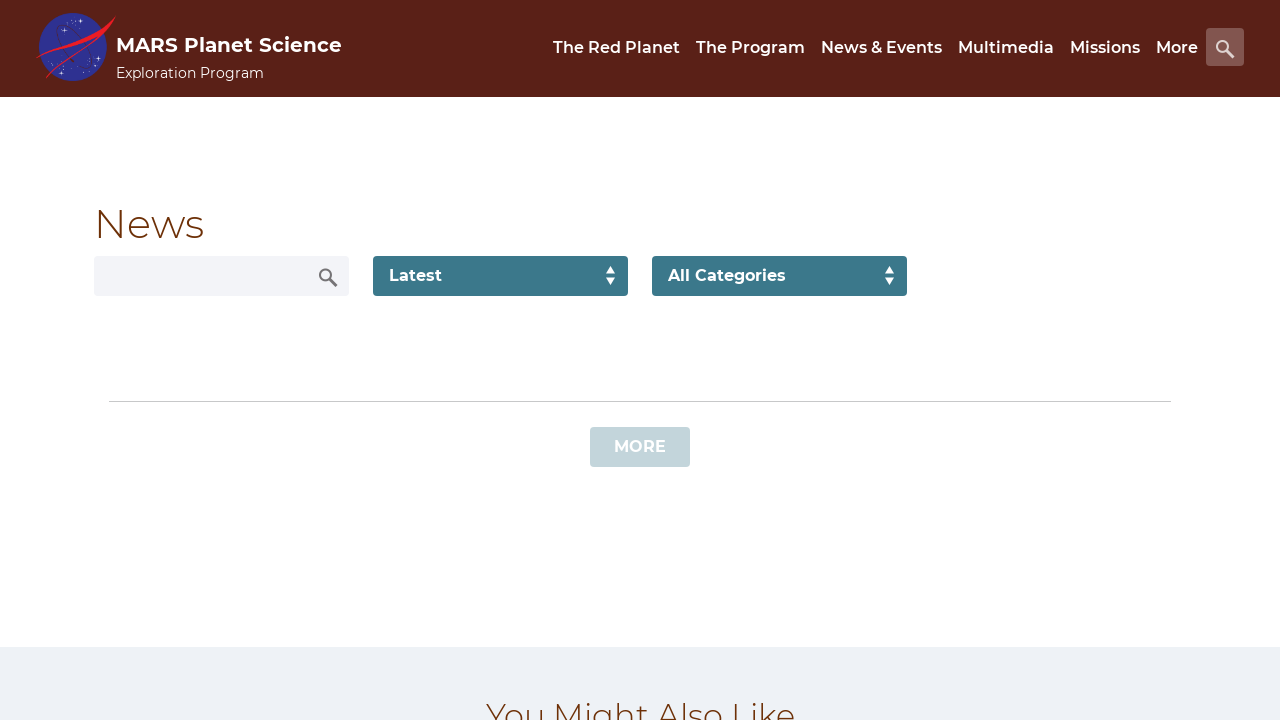

News list items loaded
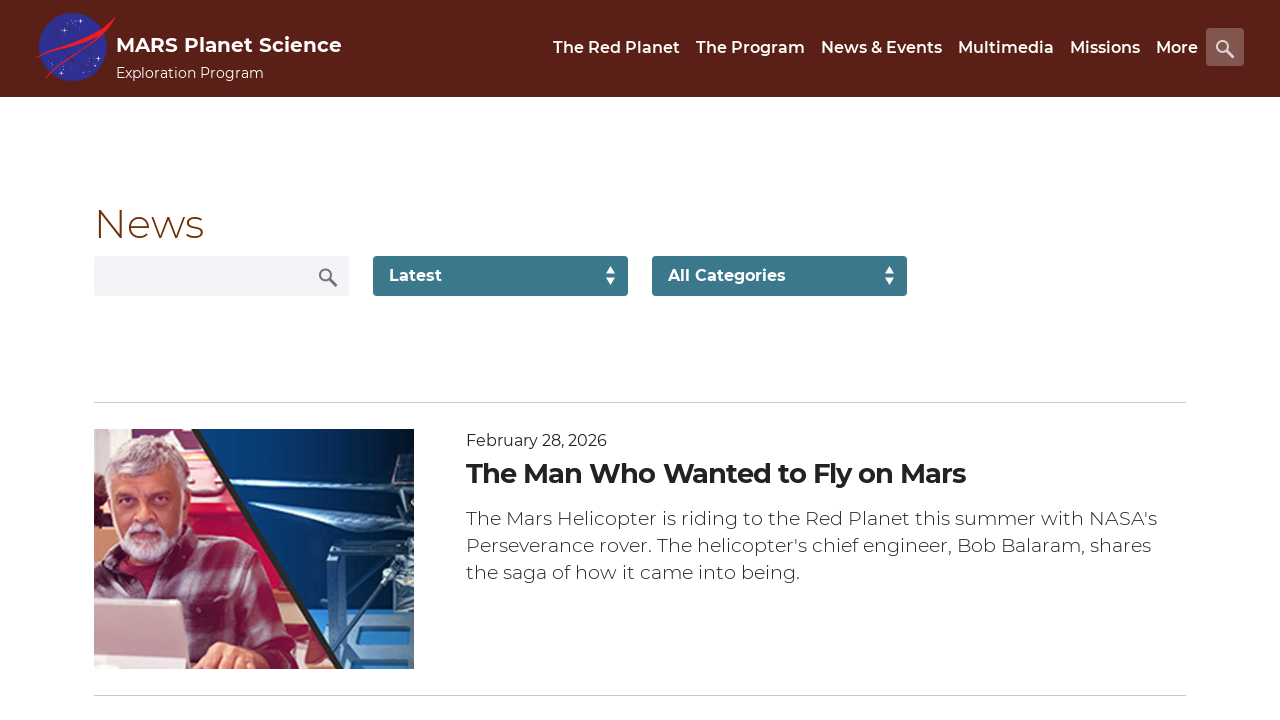

News content titles are present
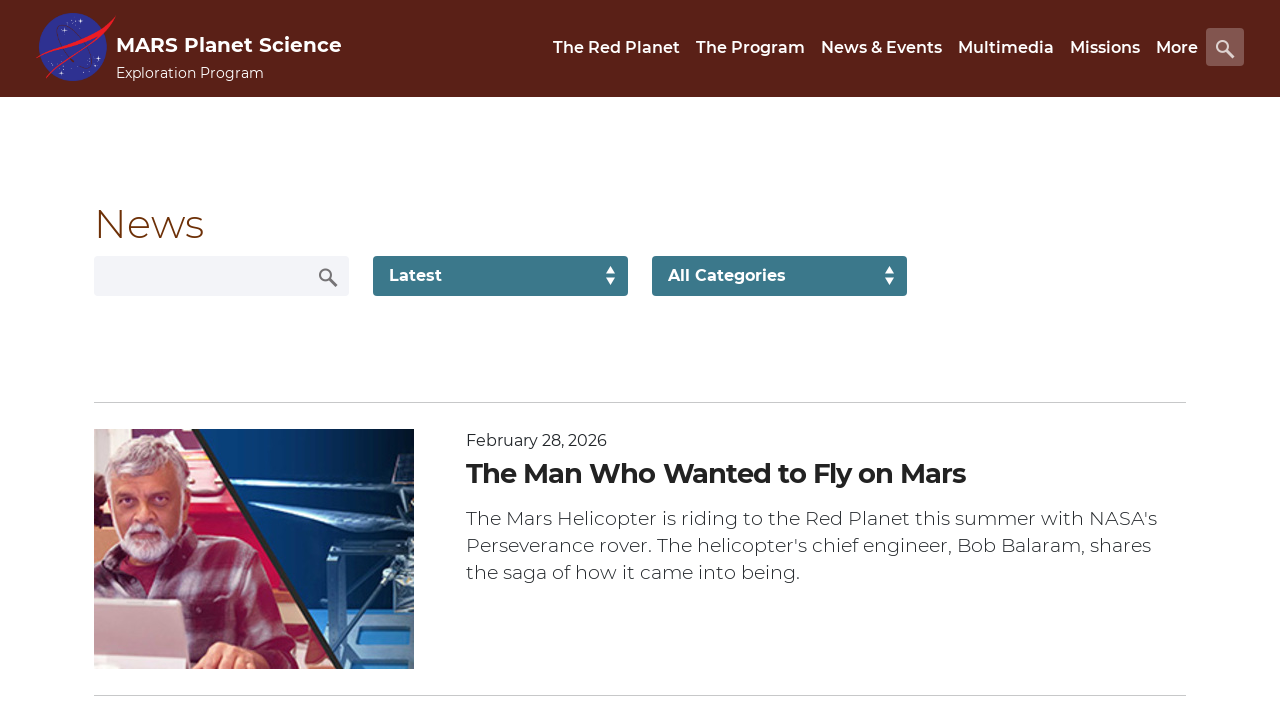

Article teaser bodies are present
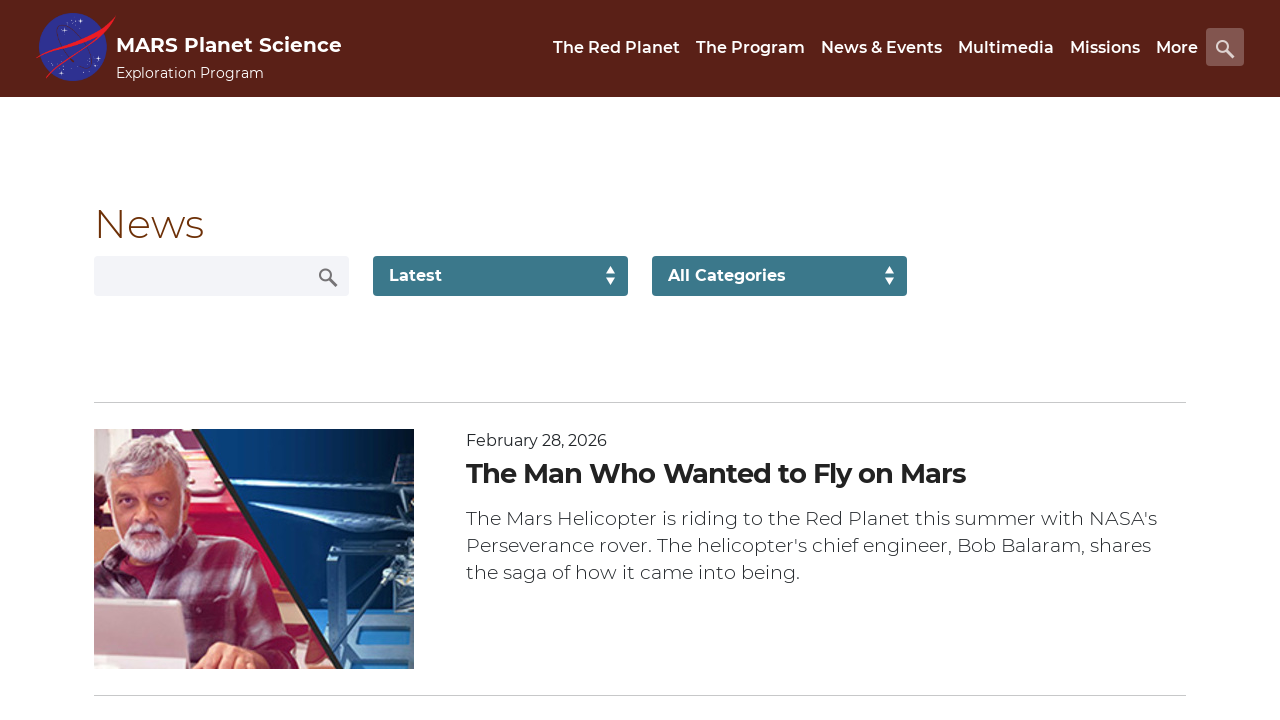

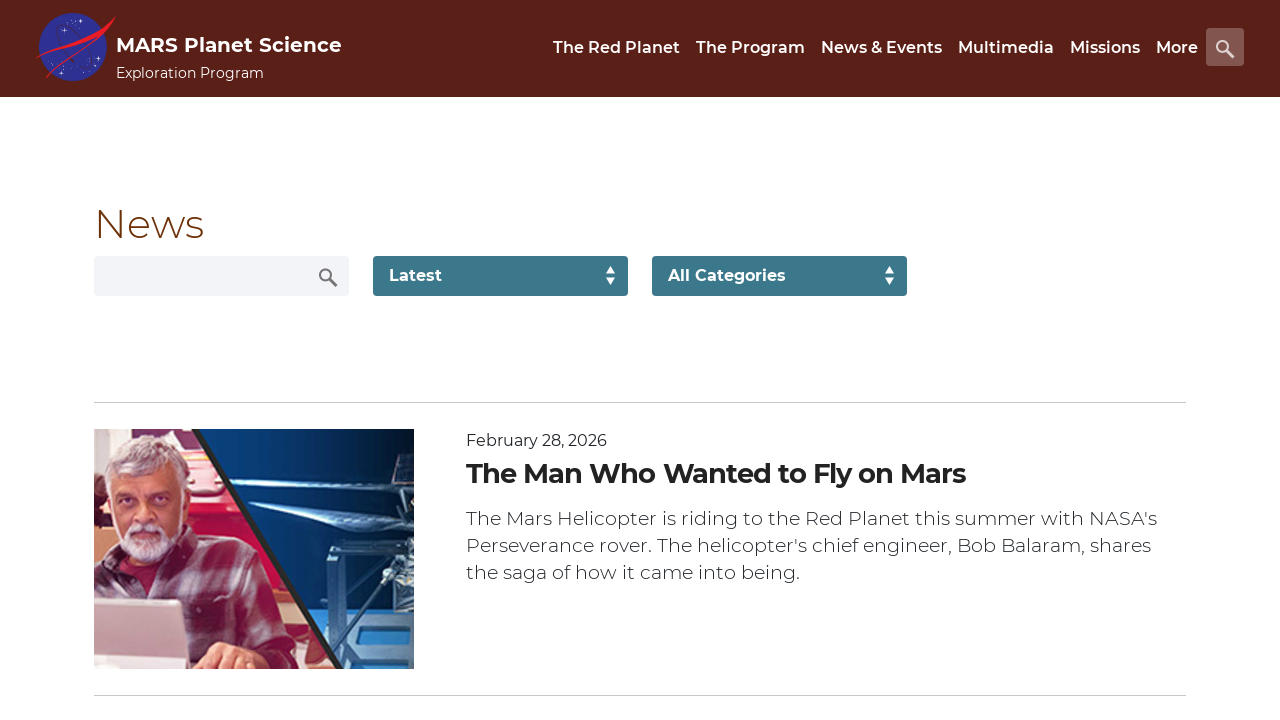